Tests checkbox functionality by verifying a Senior Citizen Discount checkbox is initially unchecked, clicking it to select it, verifying it becomes checked, and counting the total number of checkboxes on the page.

Starting URL: https://www.rahulshettyacademy.com/dropdownsPractise/

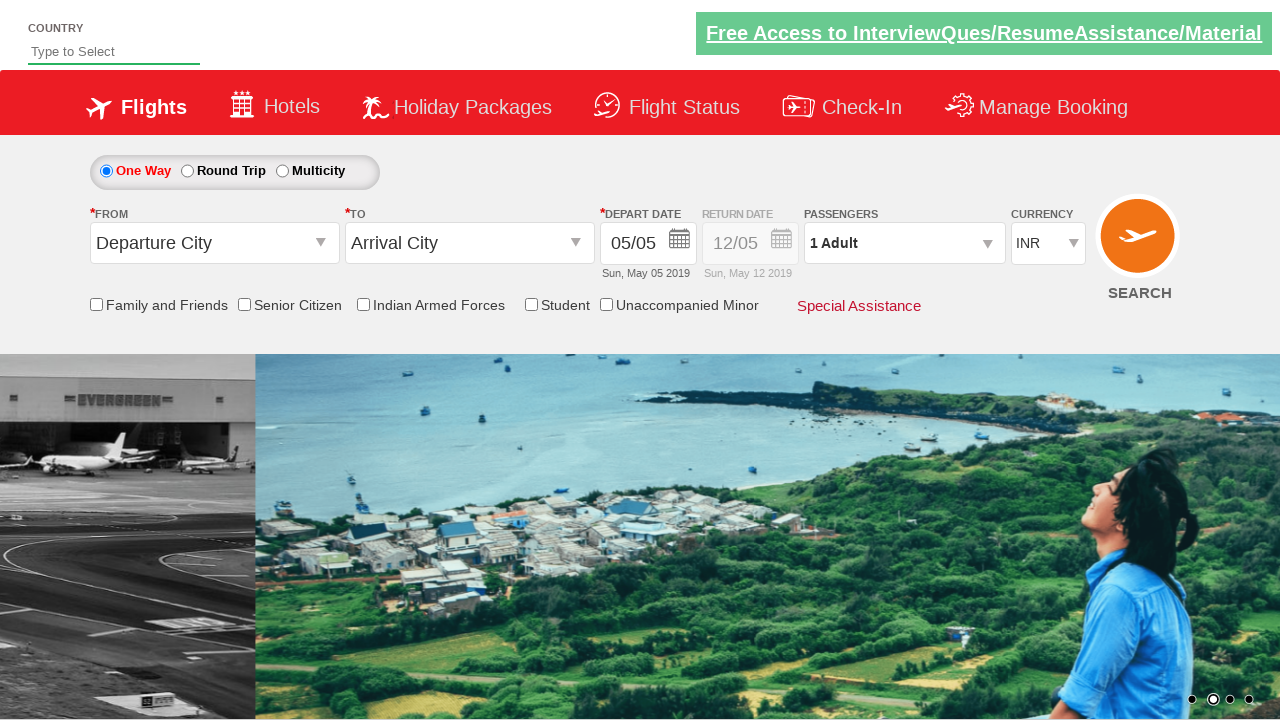

Located Senior Citizen Discount checkbox element
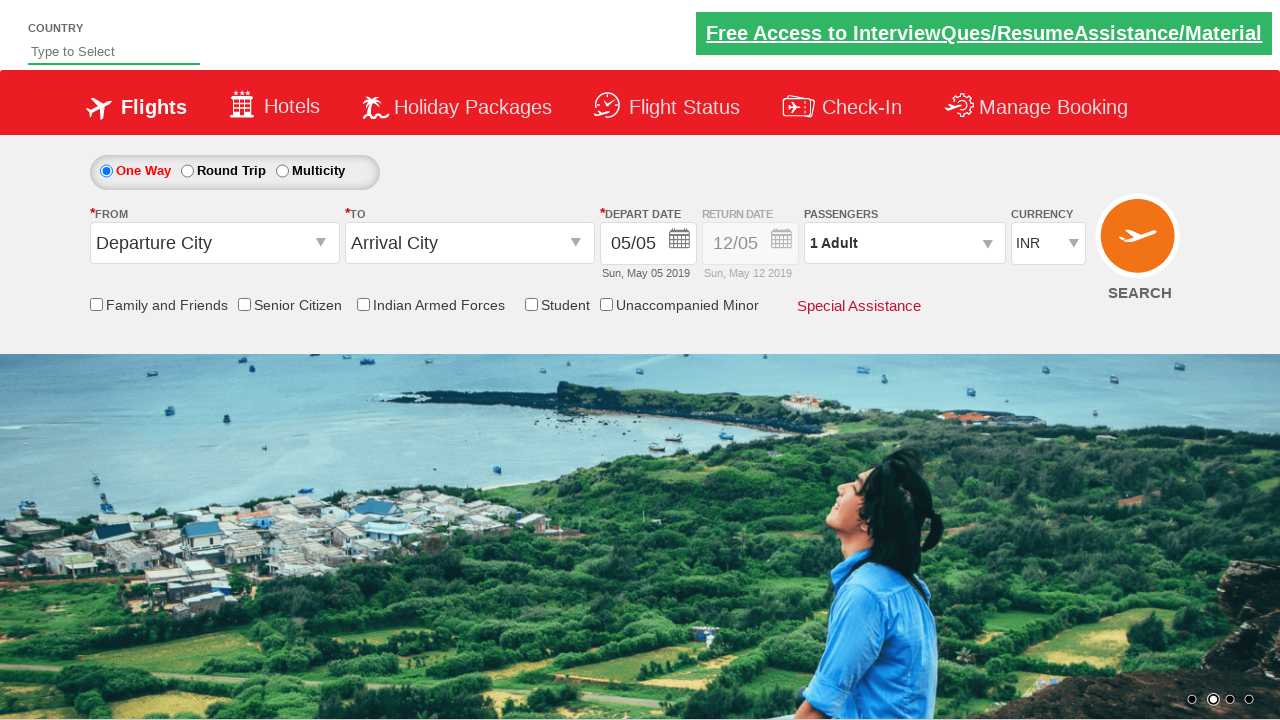

Verified Senior Citizen Discount checkbox is initially unchecked
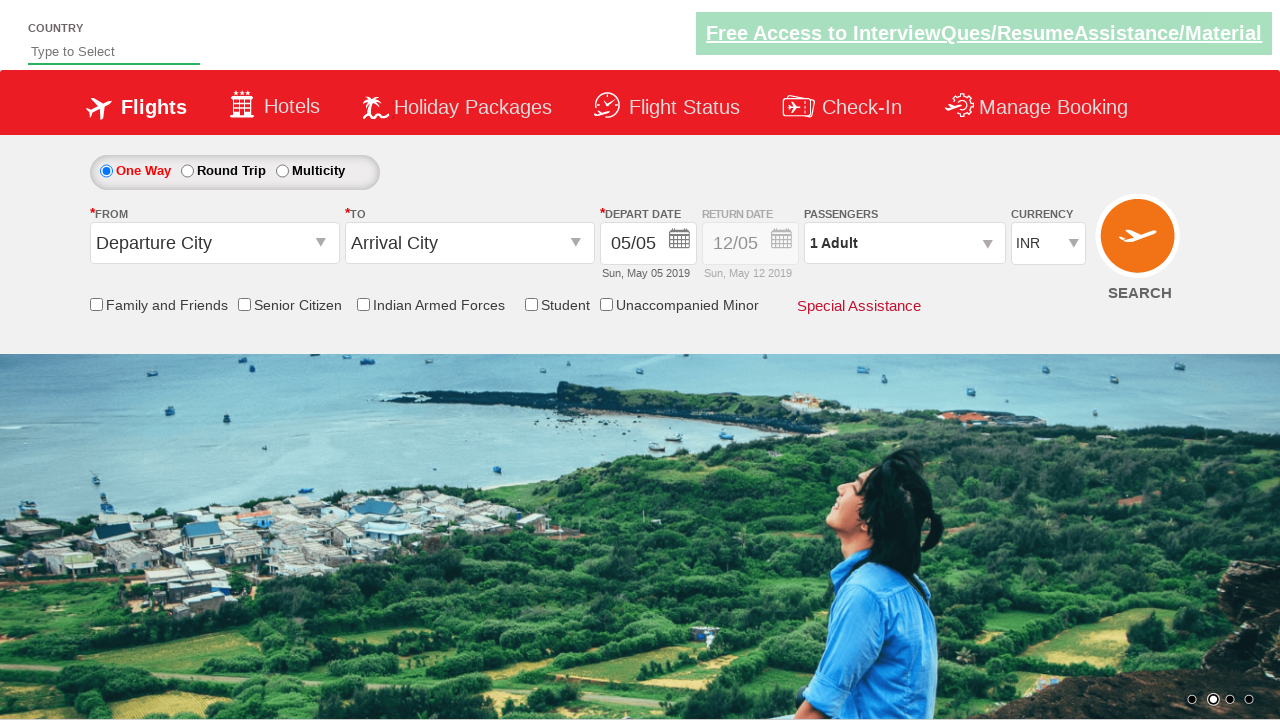

Clicked Senior Citizen Discount checkbox at (244, 304) on input[id*='SeniorCitizenDiscount']
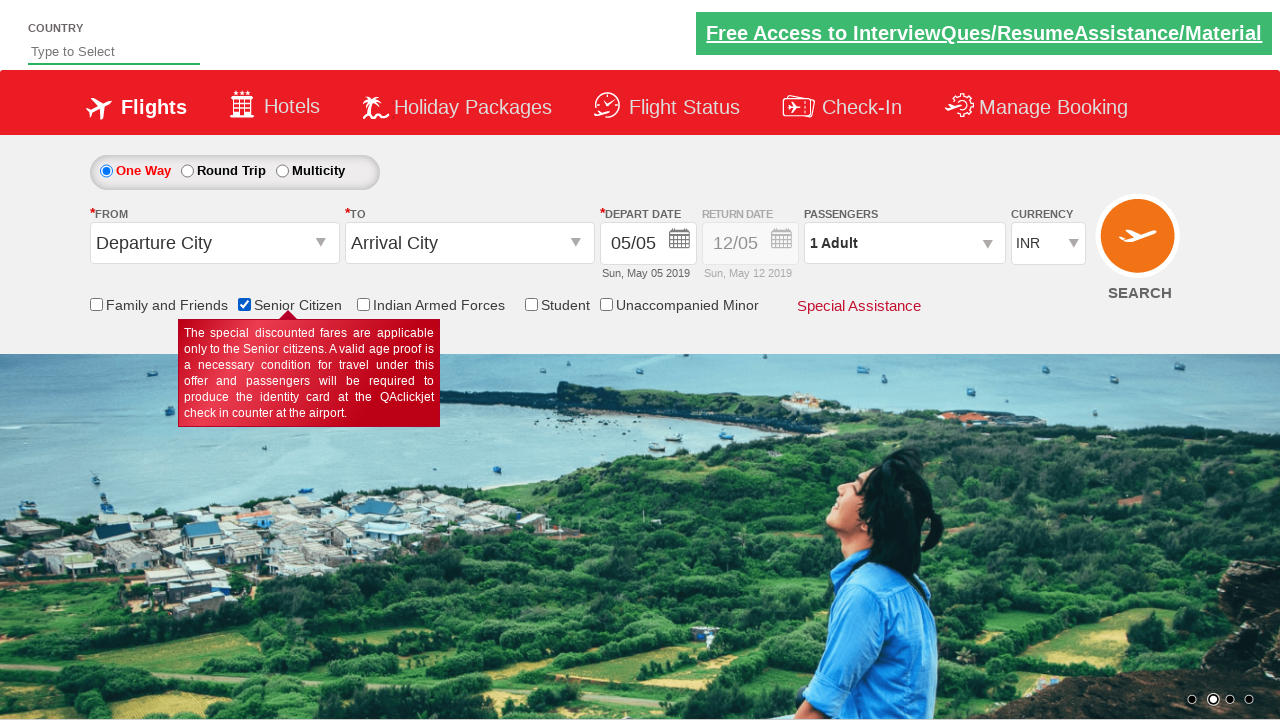

Verified Senior Citizen Discount checkbox is now checked
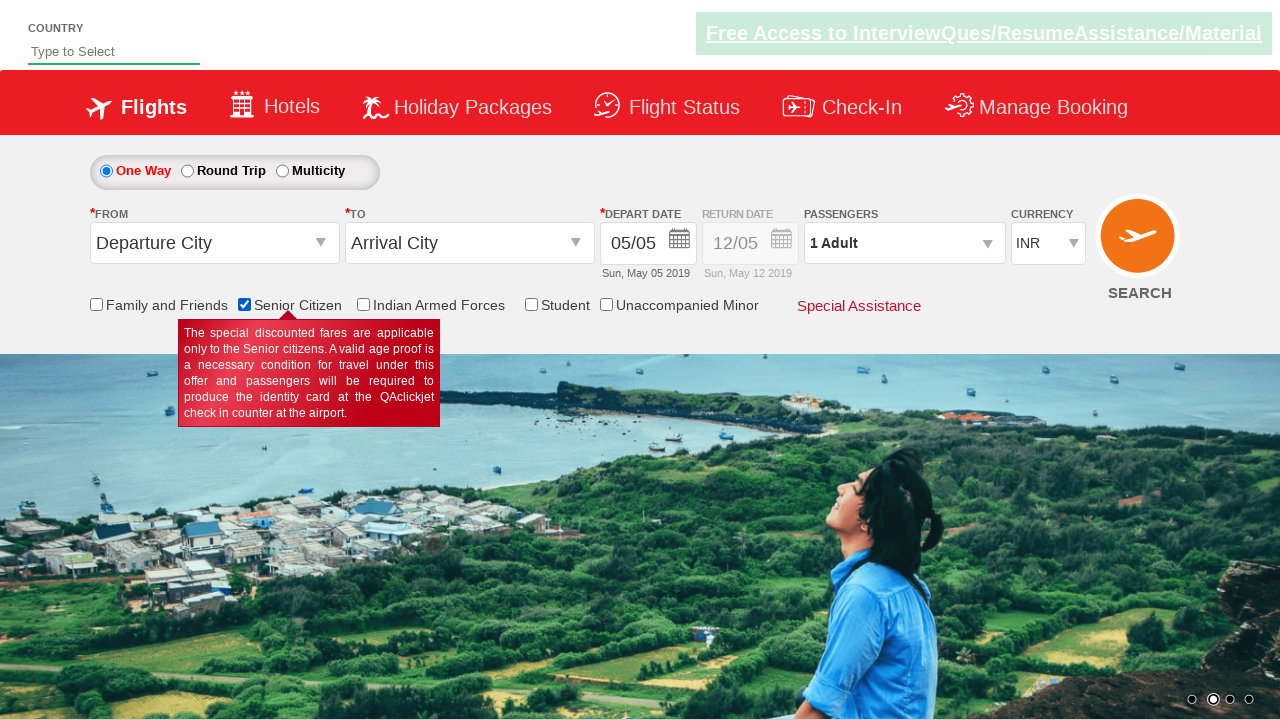

Located all checkboxes on the page
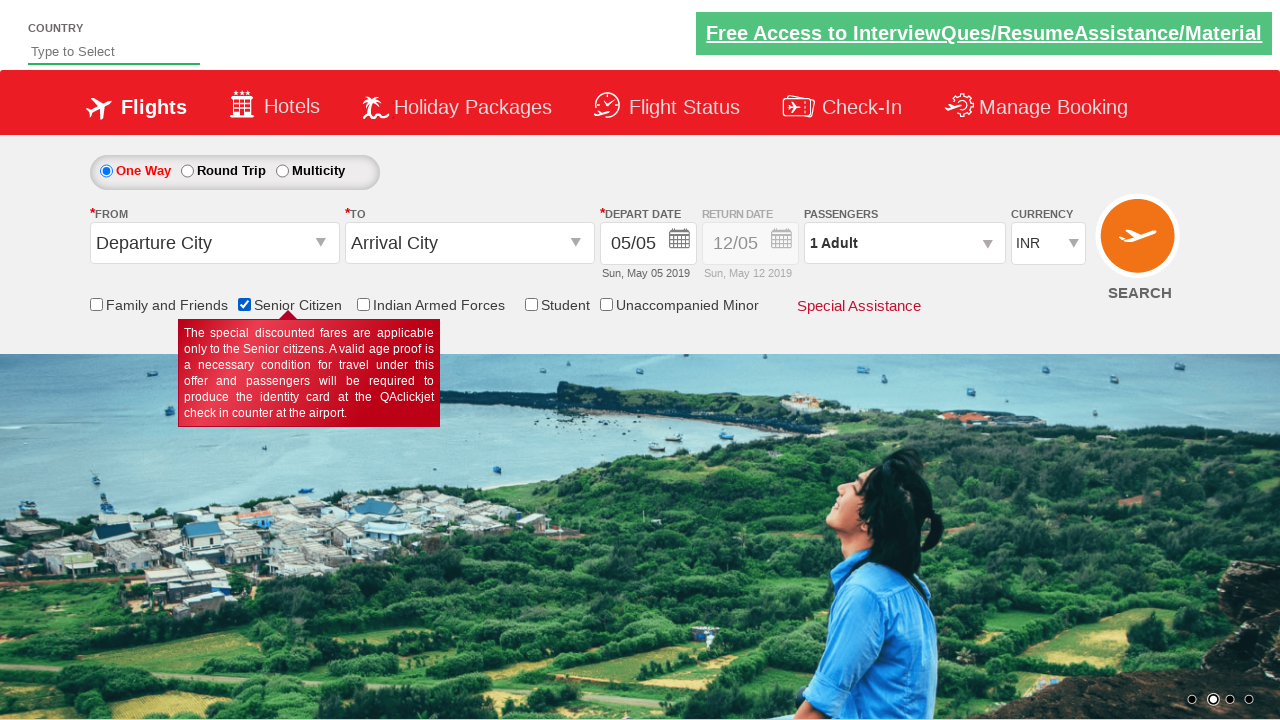

Verified total of 6 checkboxes found on the page
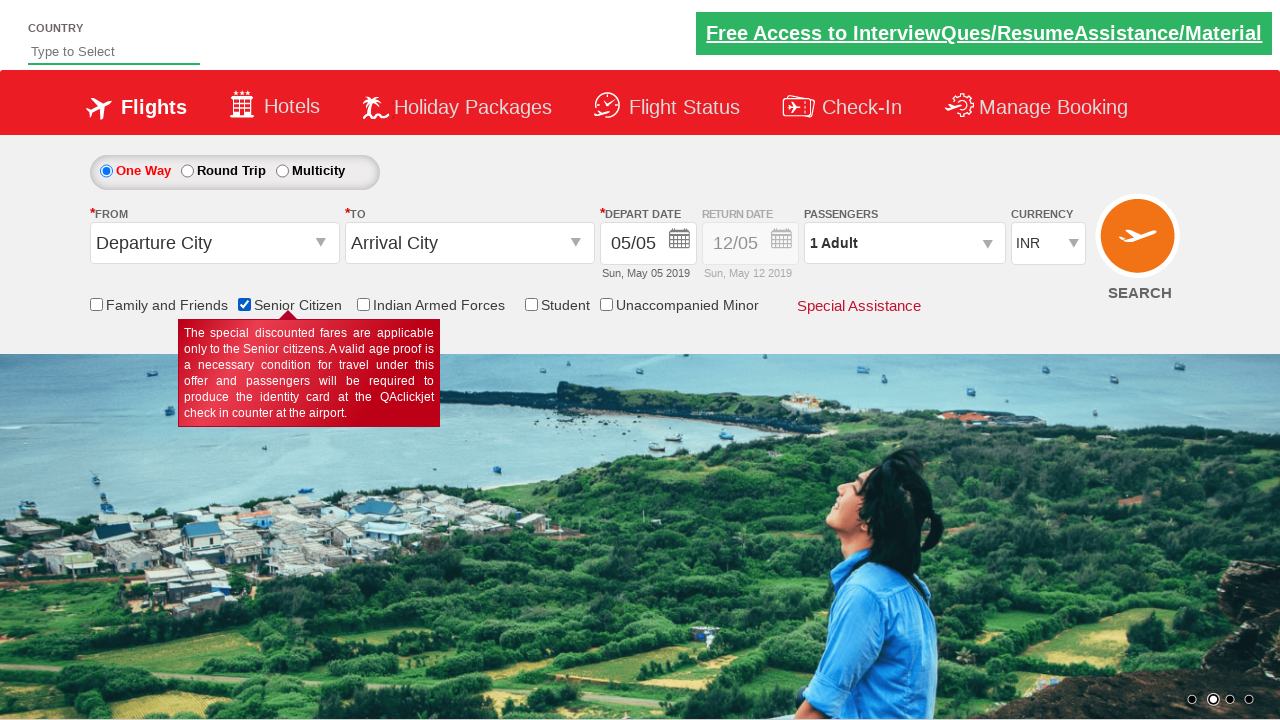

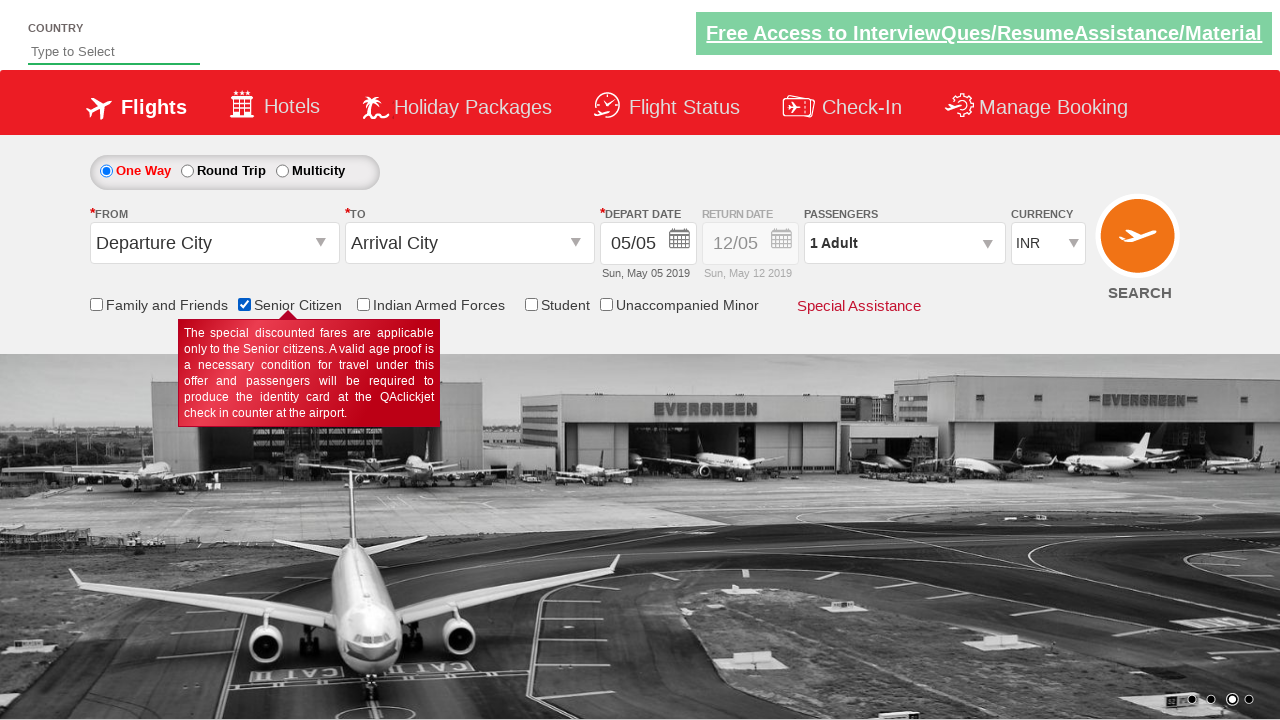